Tests closing and re-enabling the entry ad modal window

Starting URL: https://the-internet.herokuapp.com/

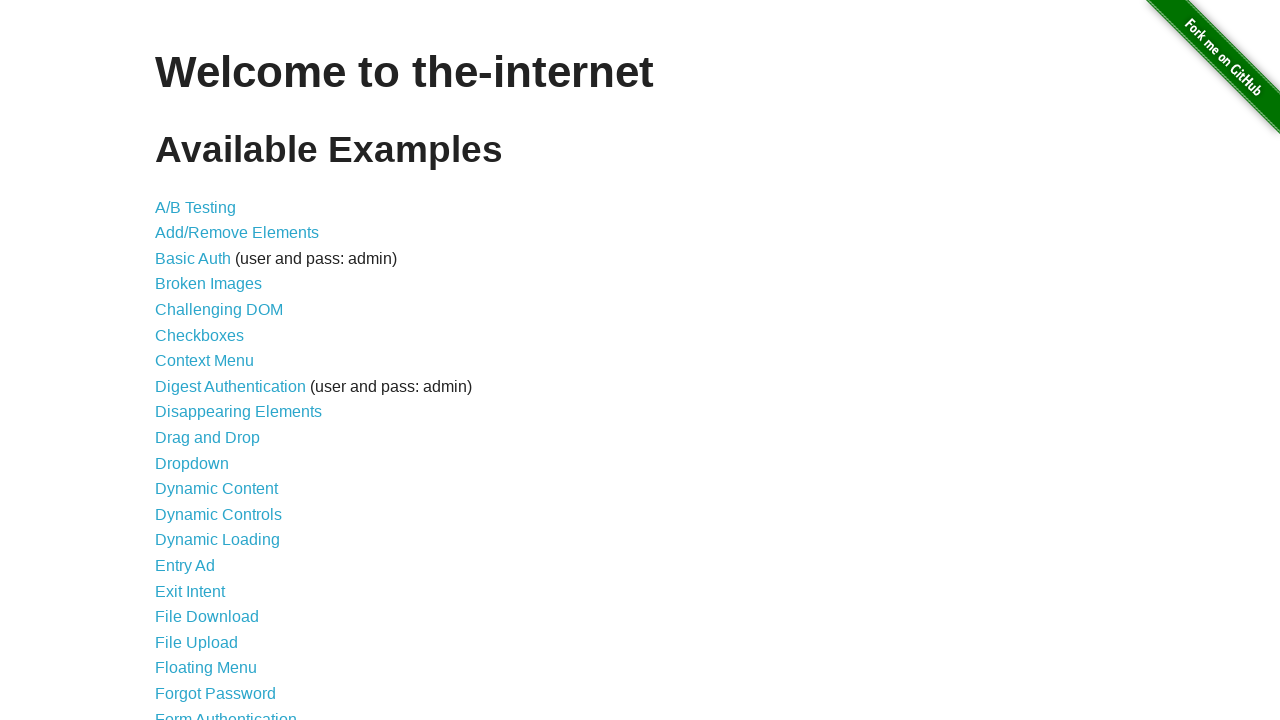

Clicked on 'Entry Ad' link to navigate to the entry ad page at (185, 566) on internal:role=link[name="Entry Ad"i]
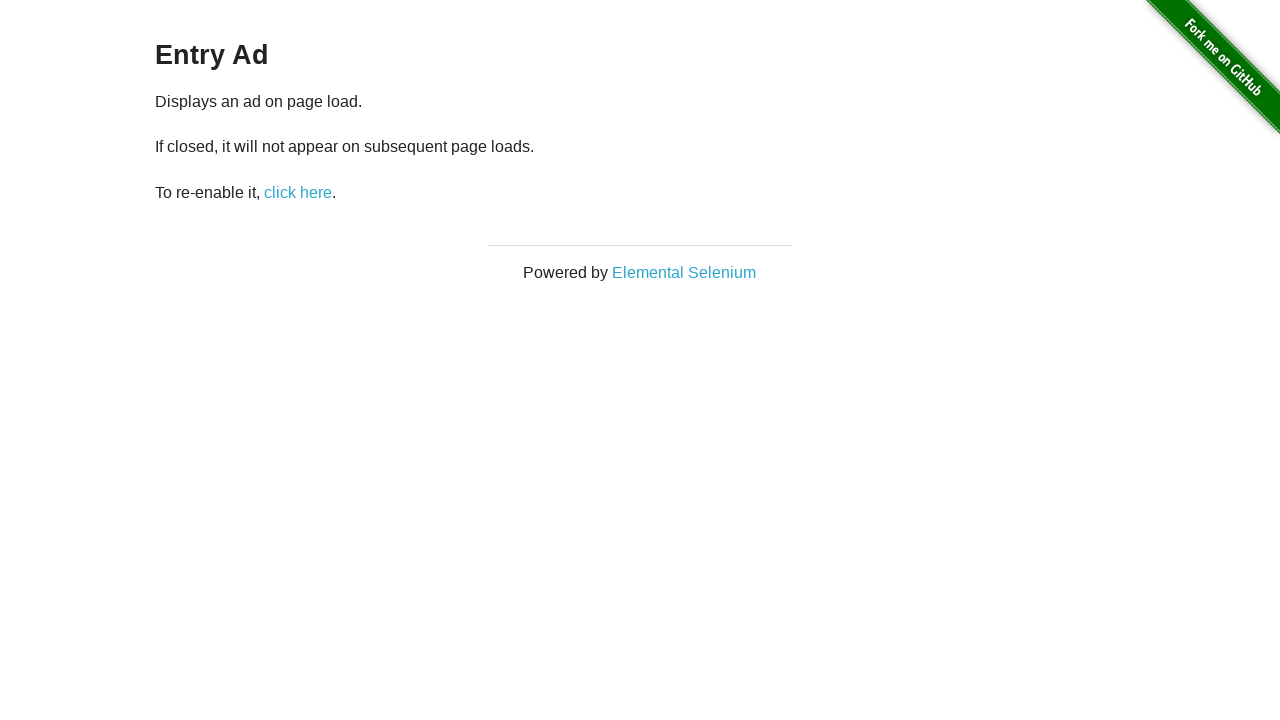

Clicked 'Close' button to close the entry ad modal at (640, 527) on internal:text="Close"s
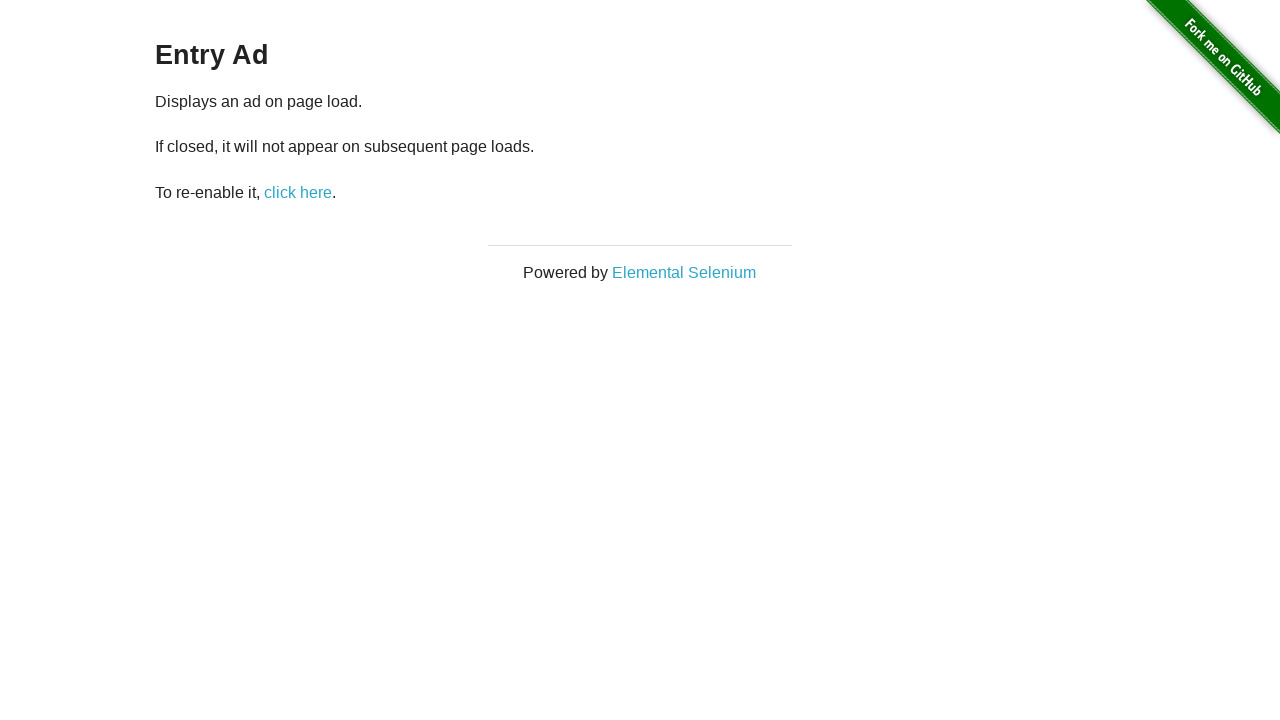

Clicked 'restart-ad' button to re-enable the entry ad modal at (298, 192) on #restart-ad
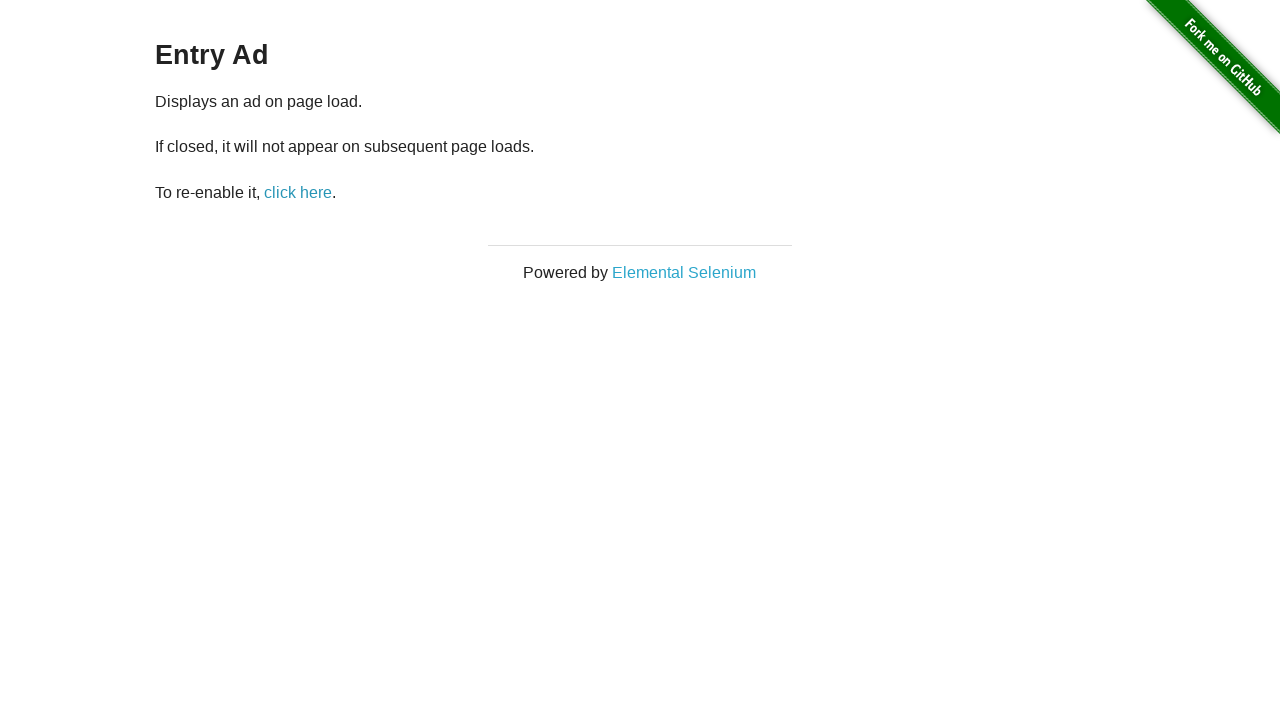

Verified that the modal window heading 'This is a modal window' is visible
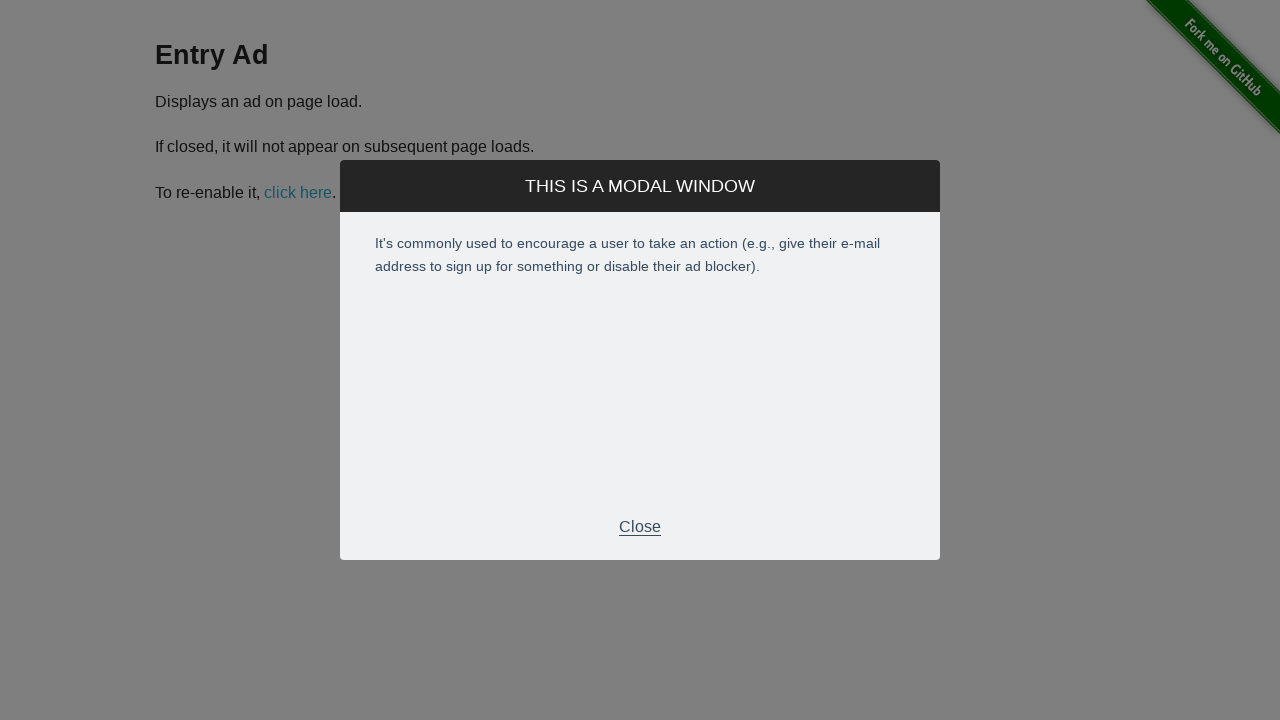

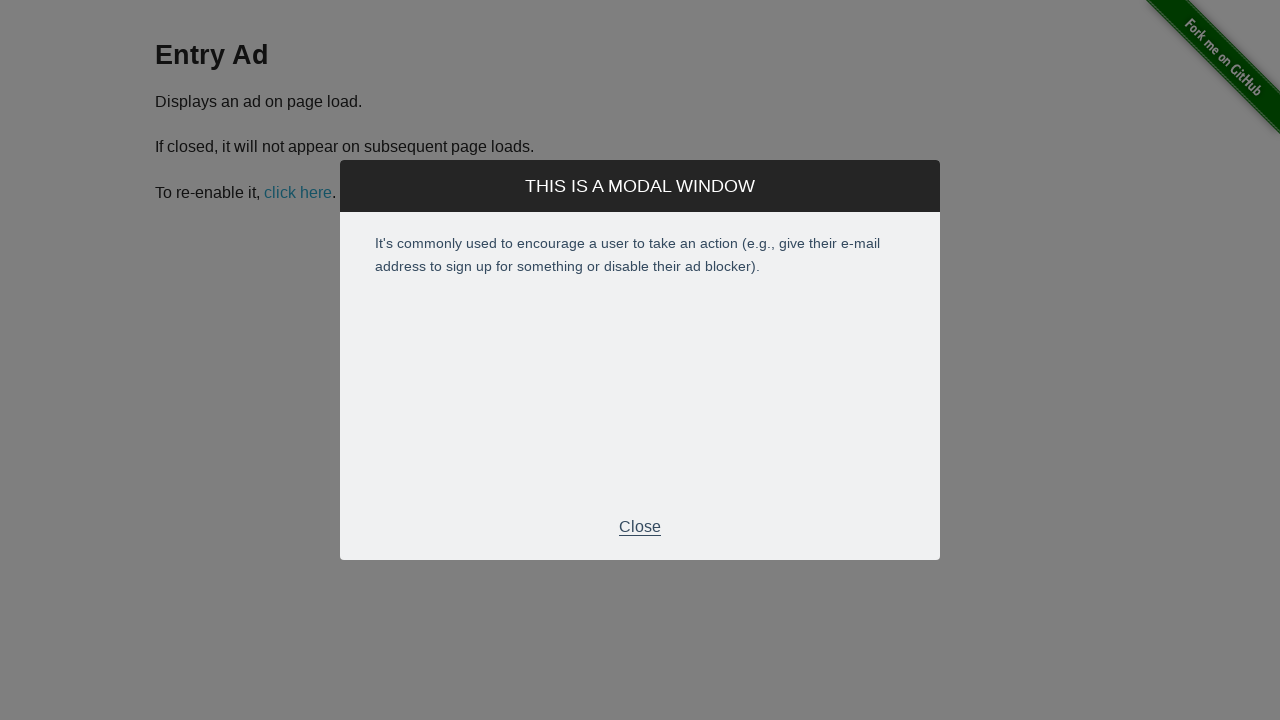